Tests JavaScript alert handling by clicking a button to trigger an alert, accepting it, and verifying the result message is displayed correctly on the page.

Starting URL: http://the-internet.herokuapp.com/javascript_alerts

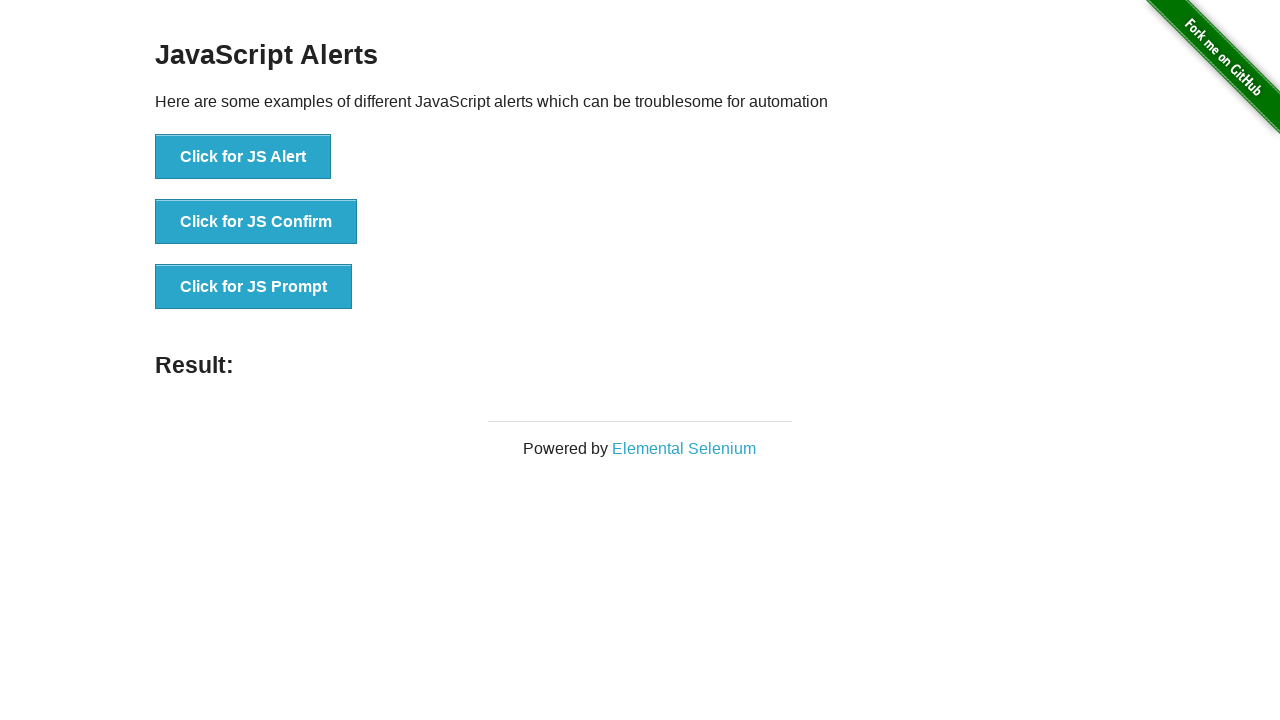

Clicked the first button to trigger JavaScript alert at (243, 157) on ul > li:nth-child(1) > button
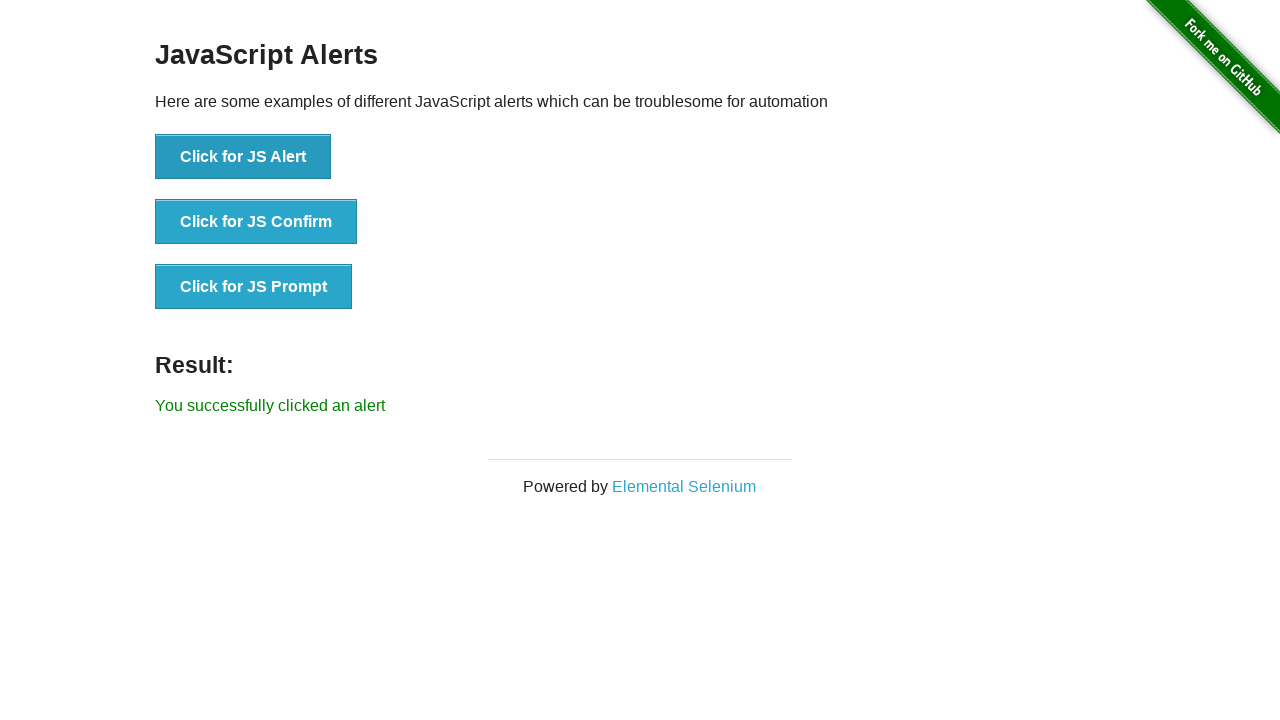

Set up dialog handler to accept alert
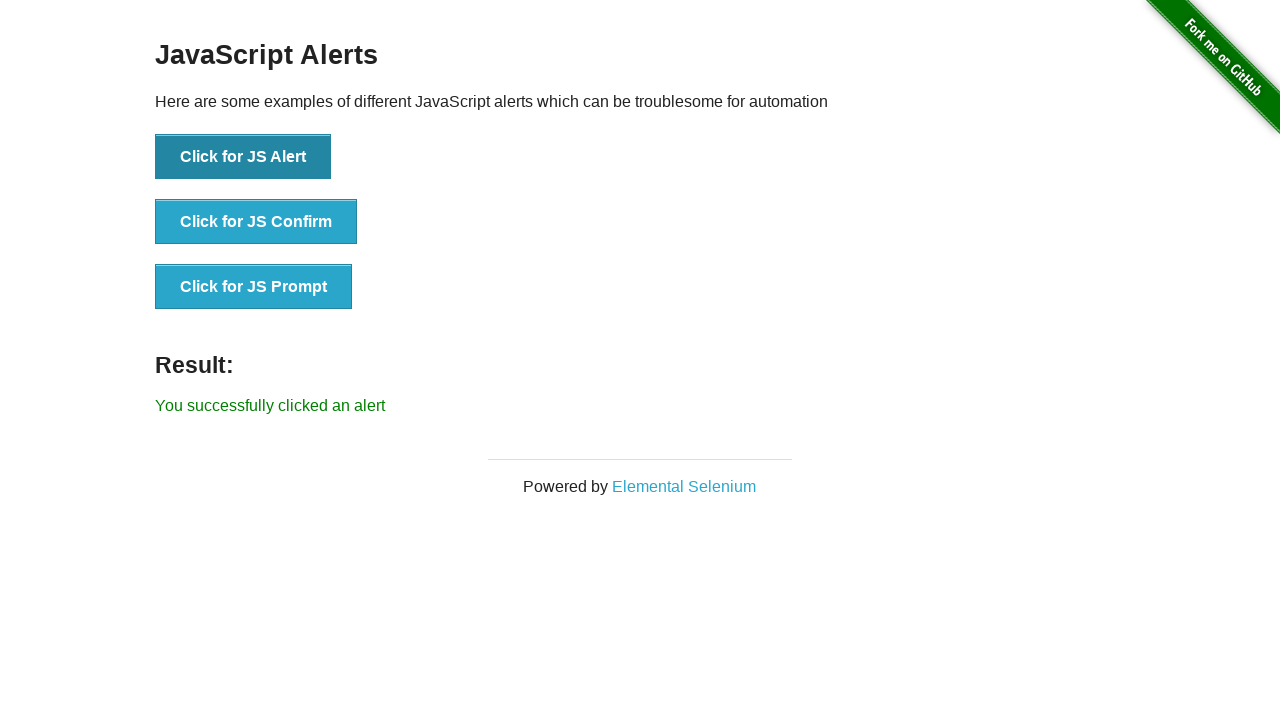

Clicked the first button again to trigger alert at (243, 157) on ul > li:nth-child(1) > button
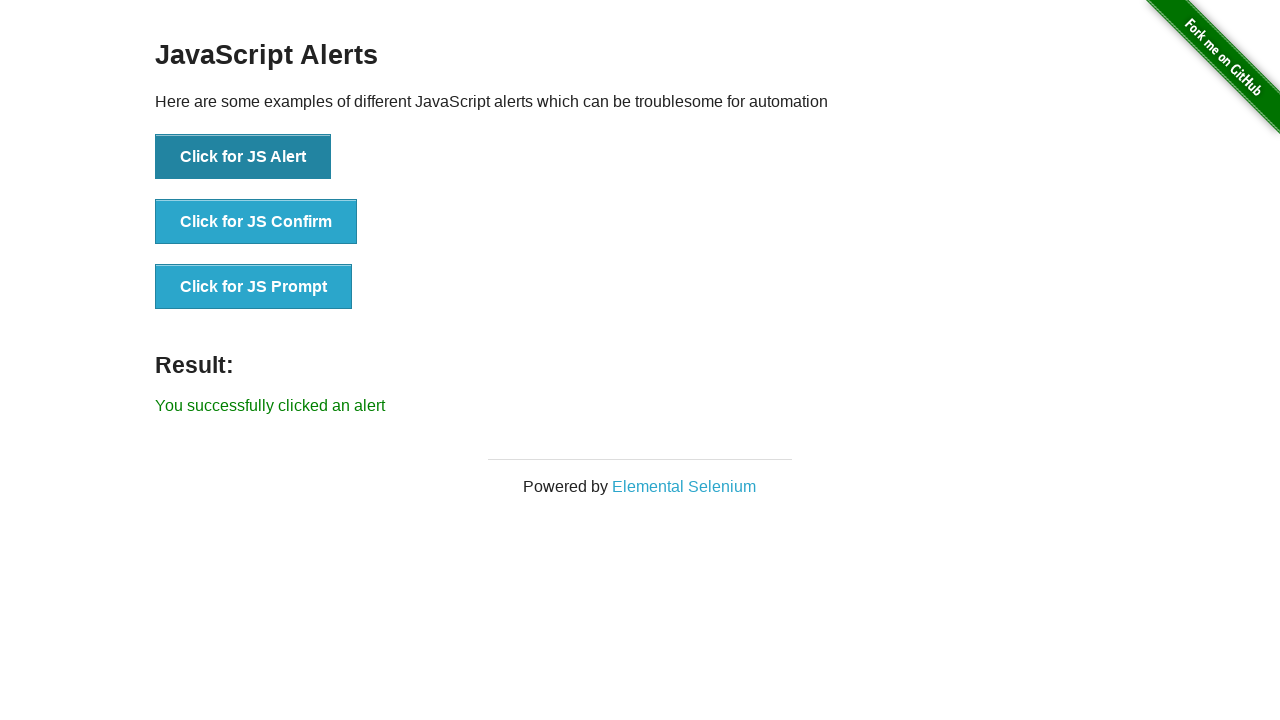

Waited for result element to appear
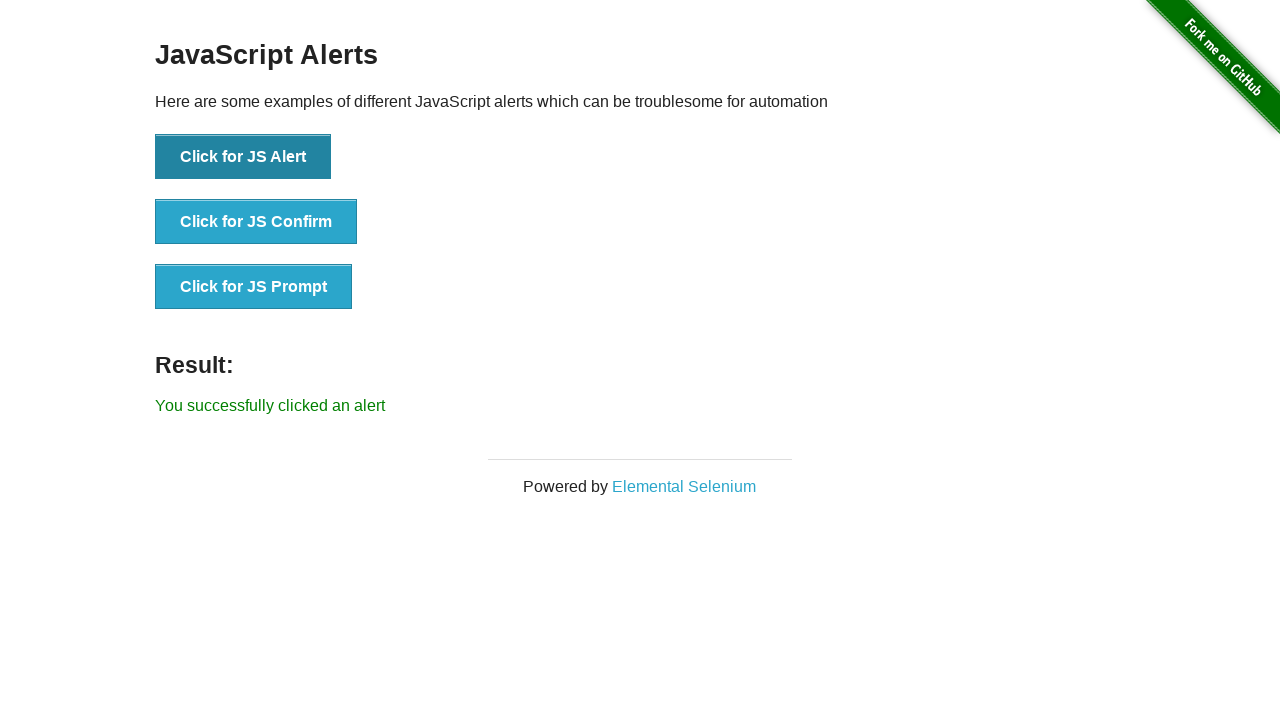

Retrieved result text from element
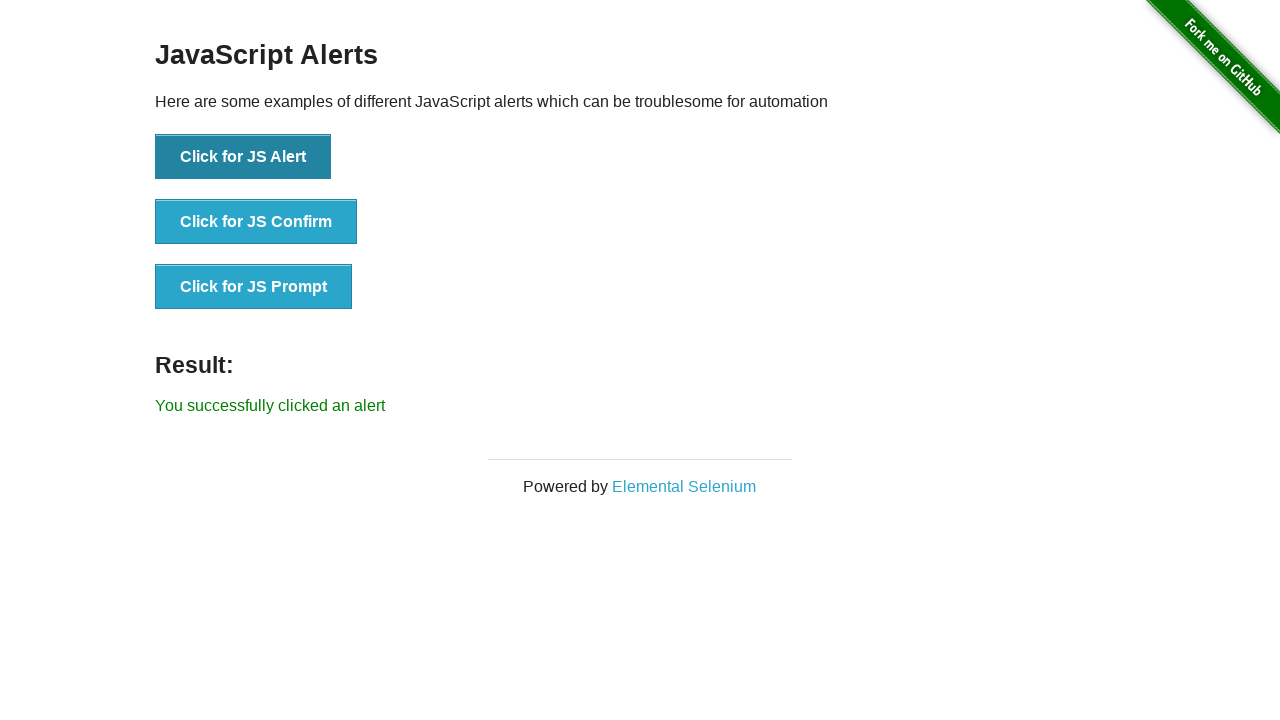

Verified result text matches expected message
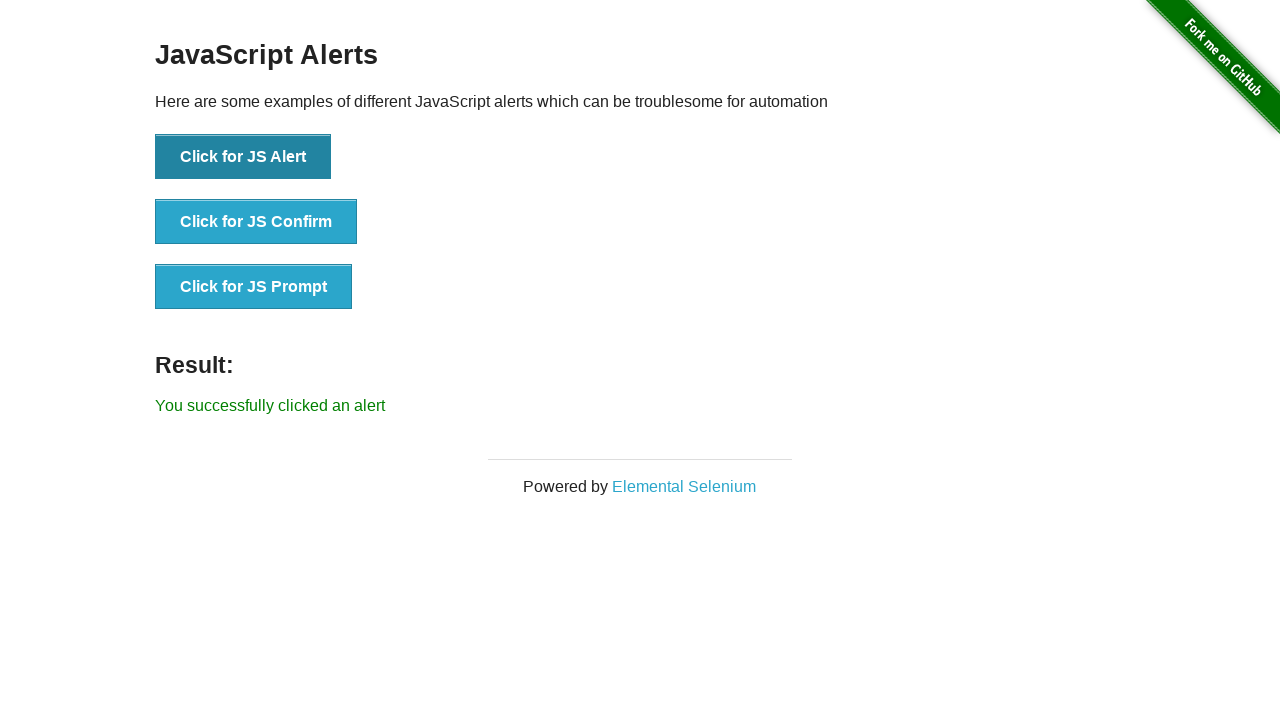

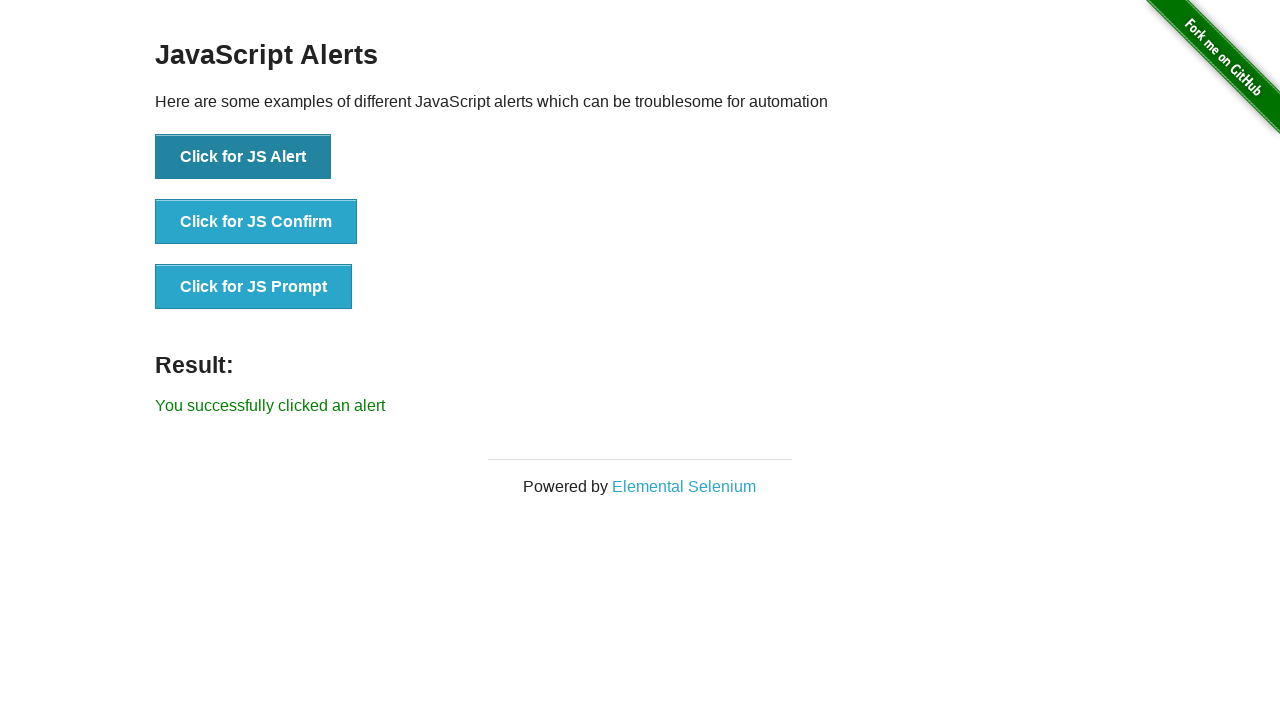